Tests clicking the 'No Content' link and verifies that a 204 No Content status response is displayed

Starting URL: https://demoqa.com/links

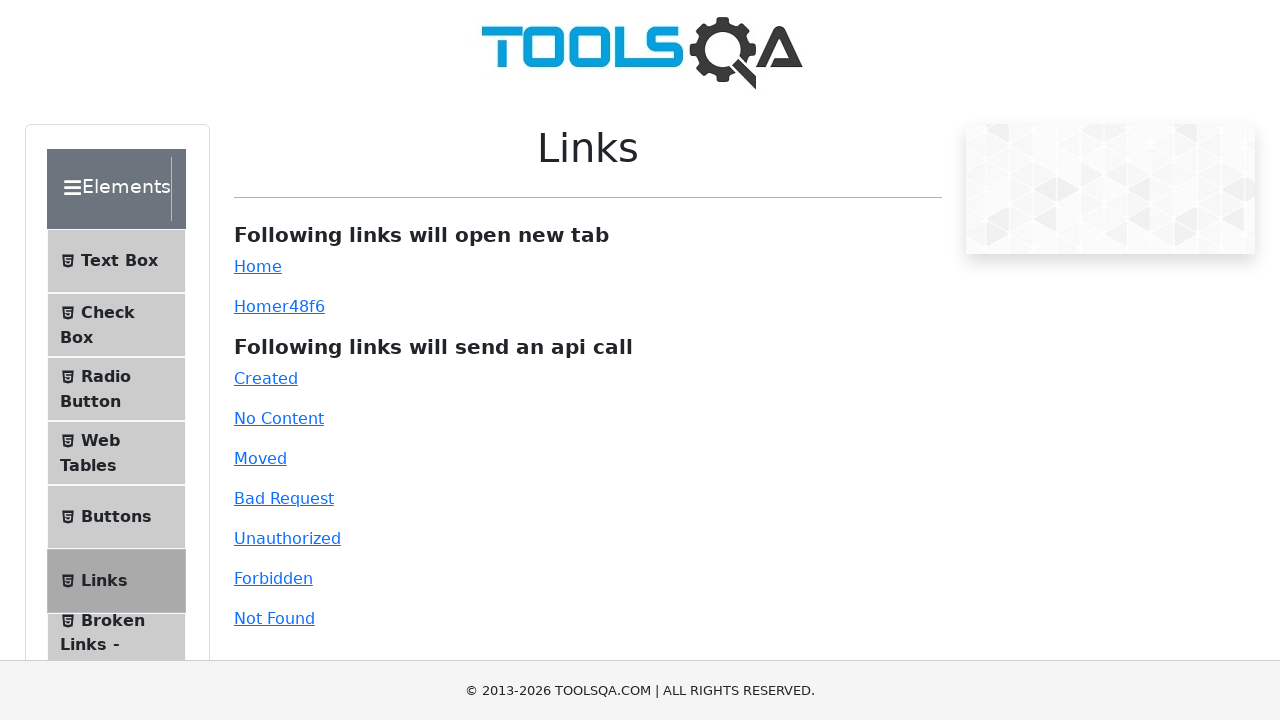

Waited for 'No Content' link to be visible
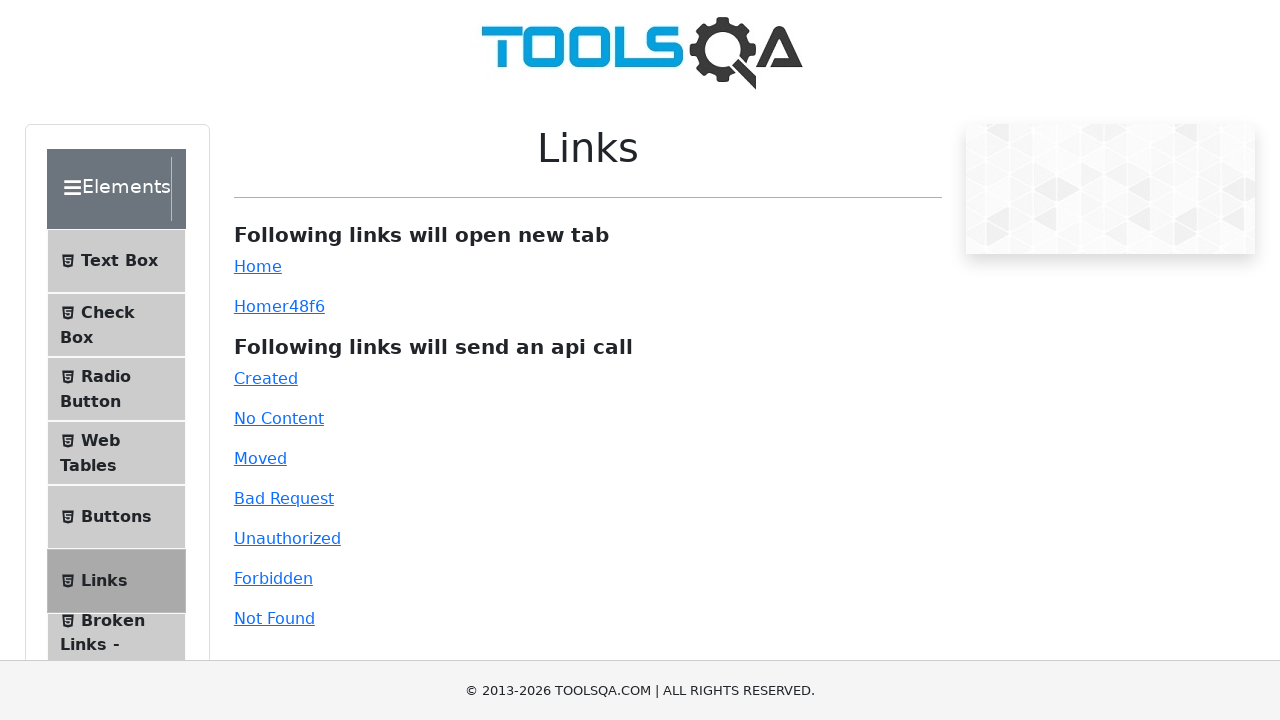

Clicked the 'No Content' link at (279, 418) on a:has-text('No Content')
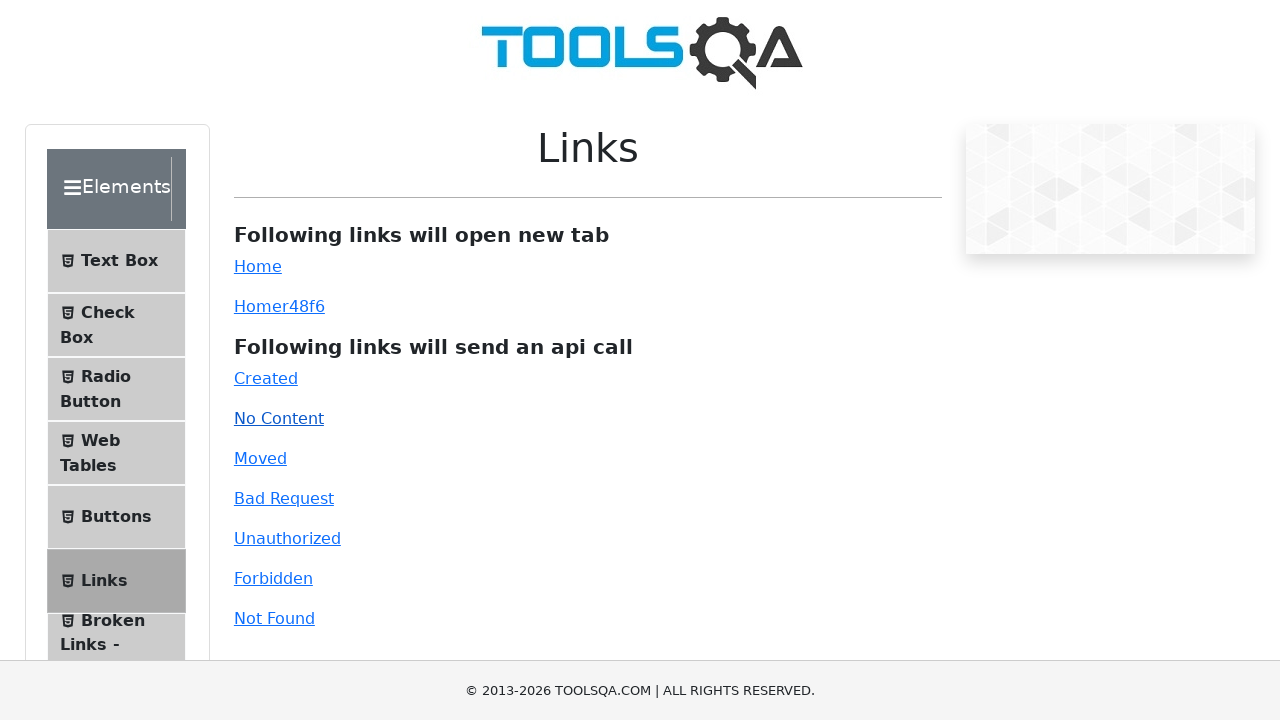

Verified 204 No Content status response is displayed
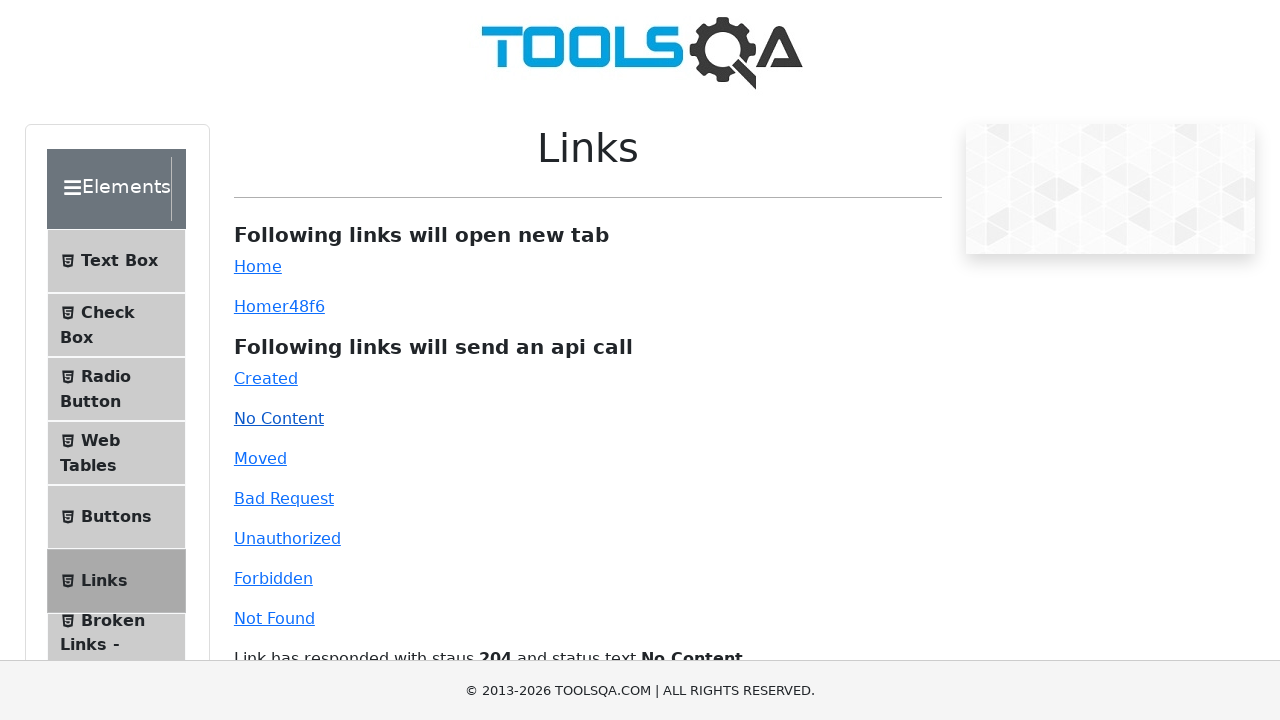

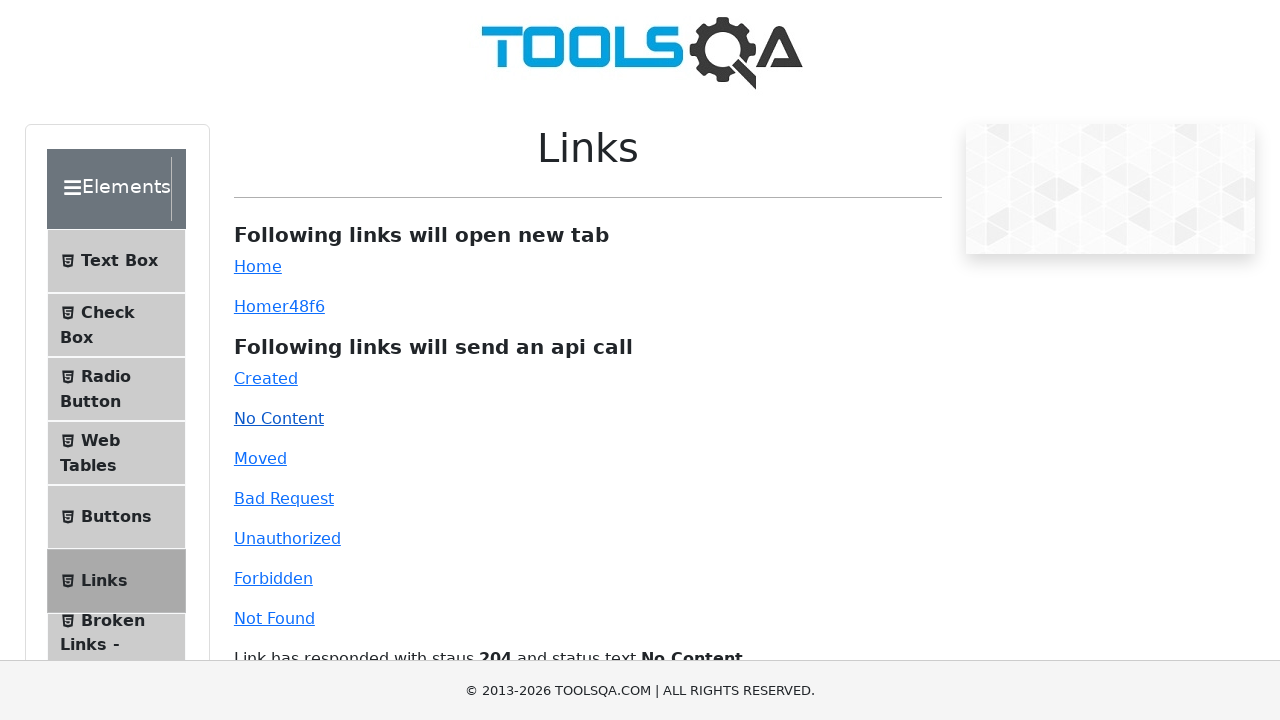